Tests the Shop tab navigation by hovering over the shop menu and clicking through various collection links (noodle-bowls, pasta, beverages, instant-mixes, combos), navigating back after each click.

Starting URL: https://yufoodsco.com

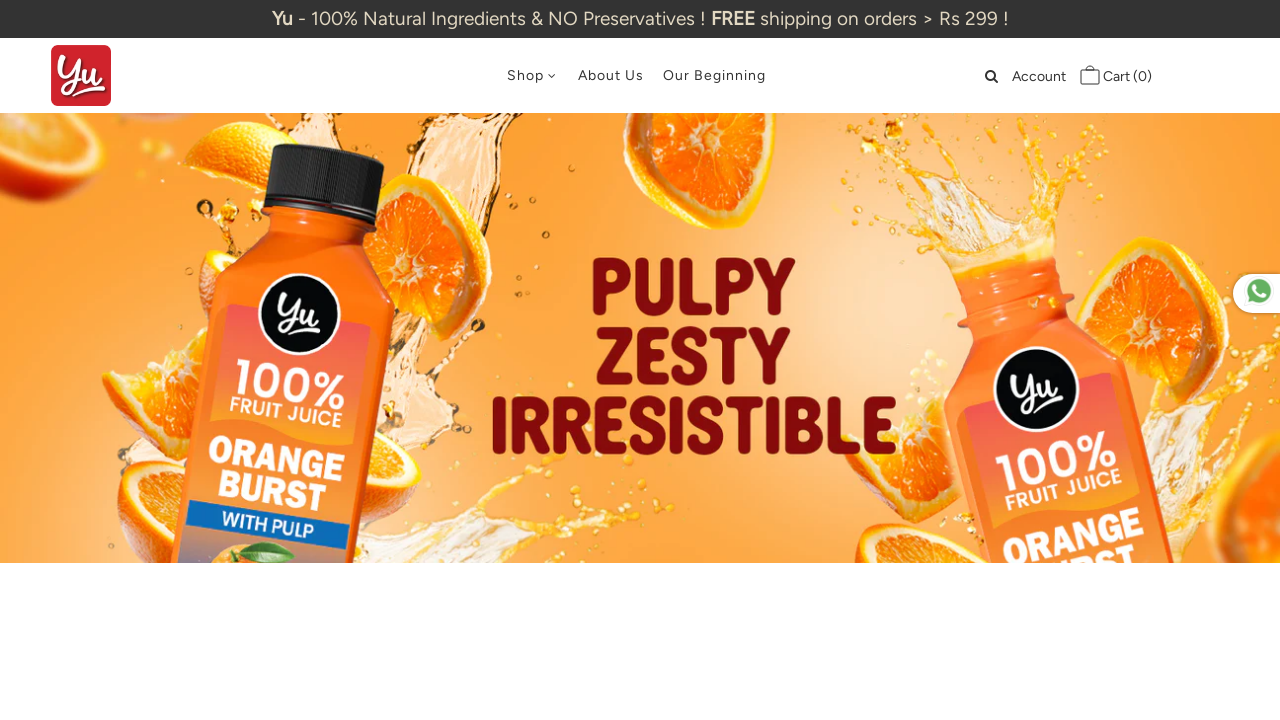

Newsletter popup not present or failed to close on a.js-popup-close.newsletter__popup-container-close
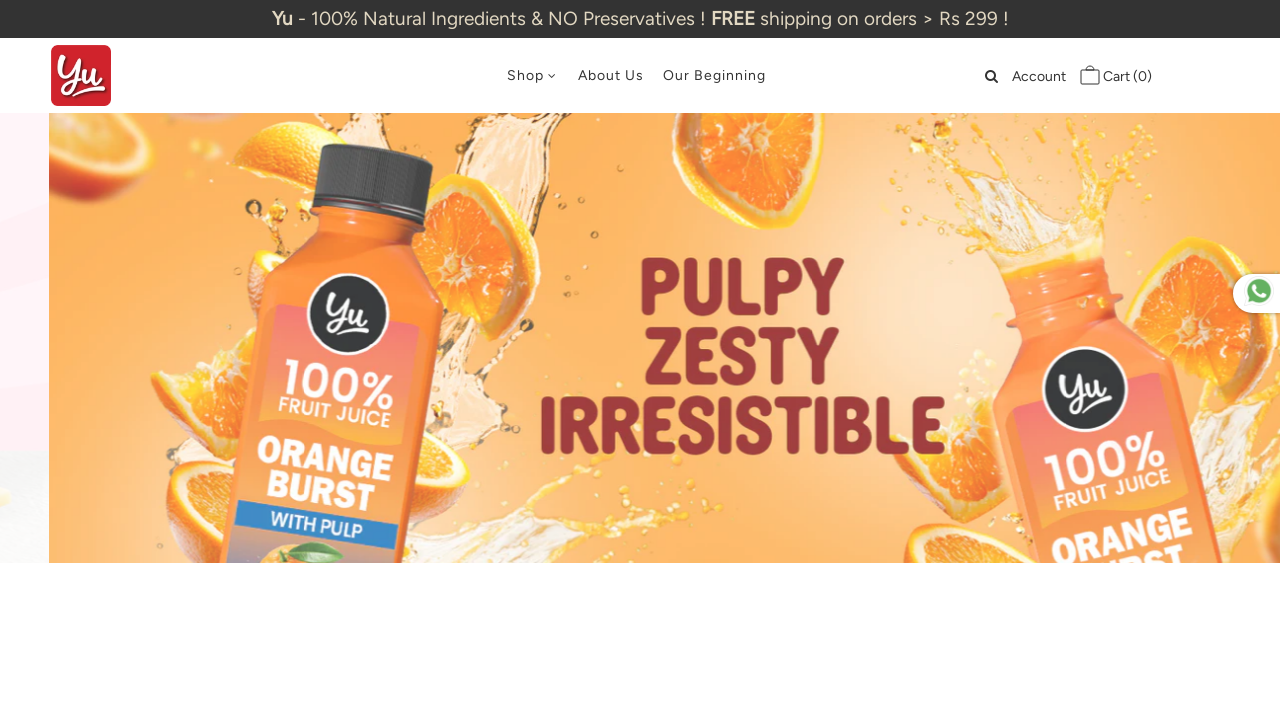

Hovered over Shop menu tab at (525, 76) on (//a[@class='header__nav__link dlink first-level js-open-dropdown-on-key'])[1]
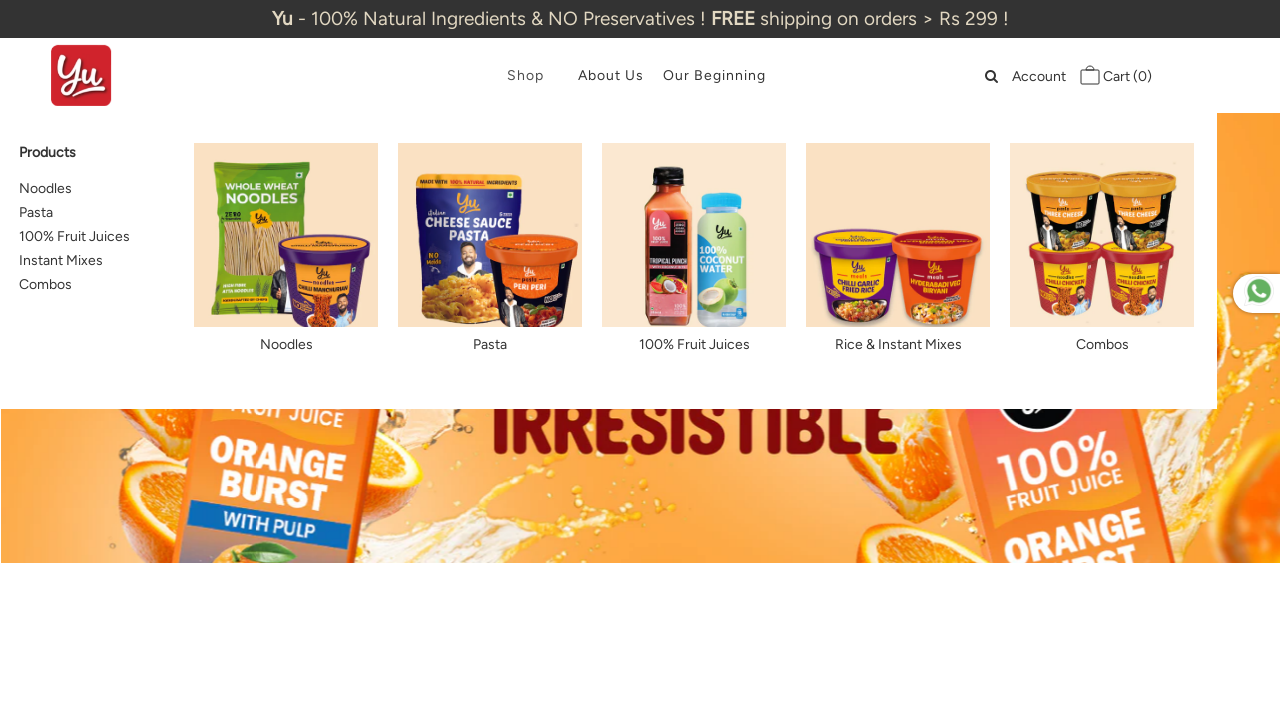

Clicked on collection link: (//a[@href='/collections/noodle-bowls'])[2] at (84, 189) on (//a[@href='/collections/noodle-bowls'])[2]
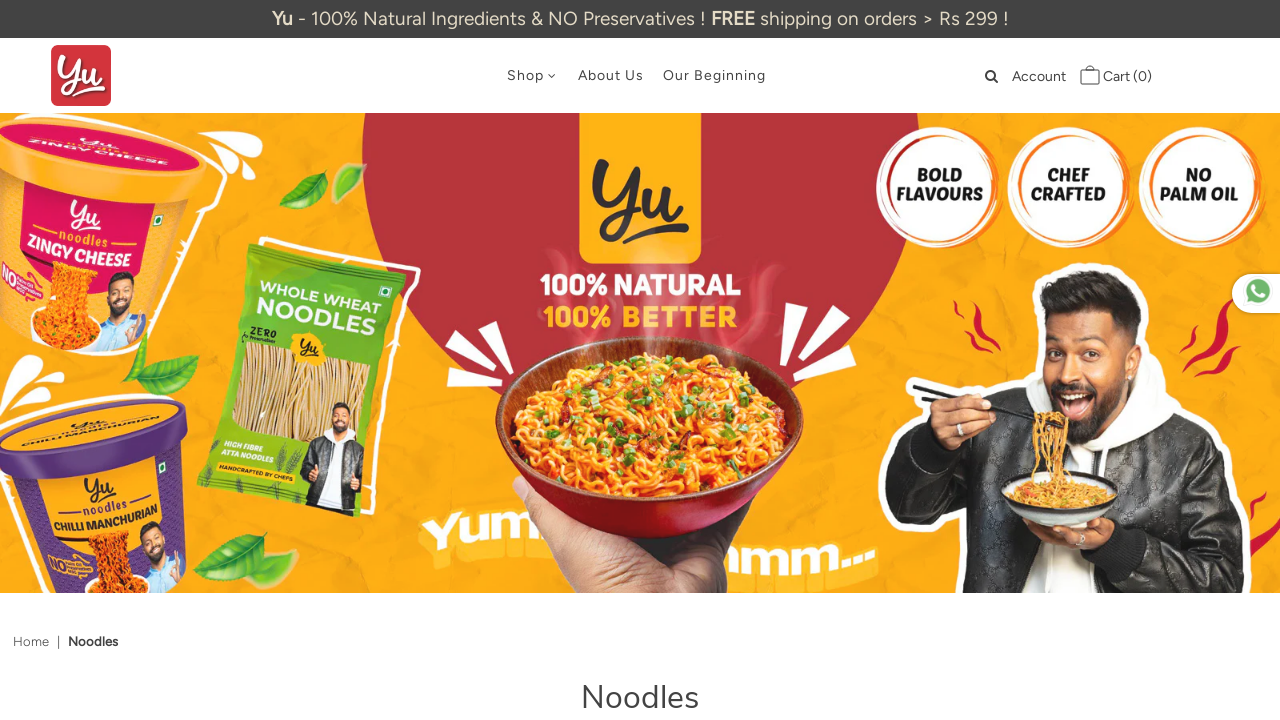

Navigated back to previous page
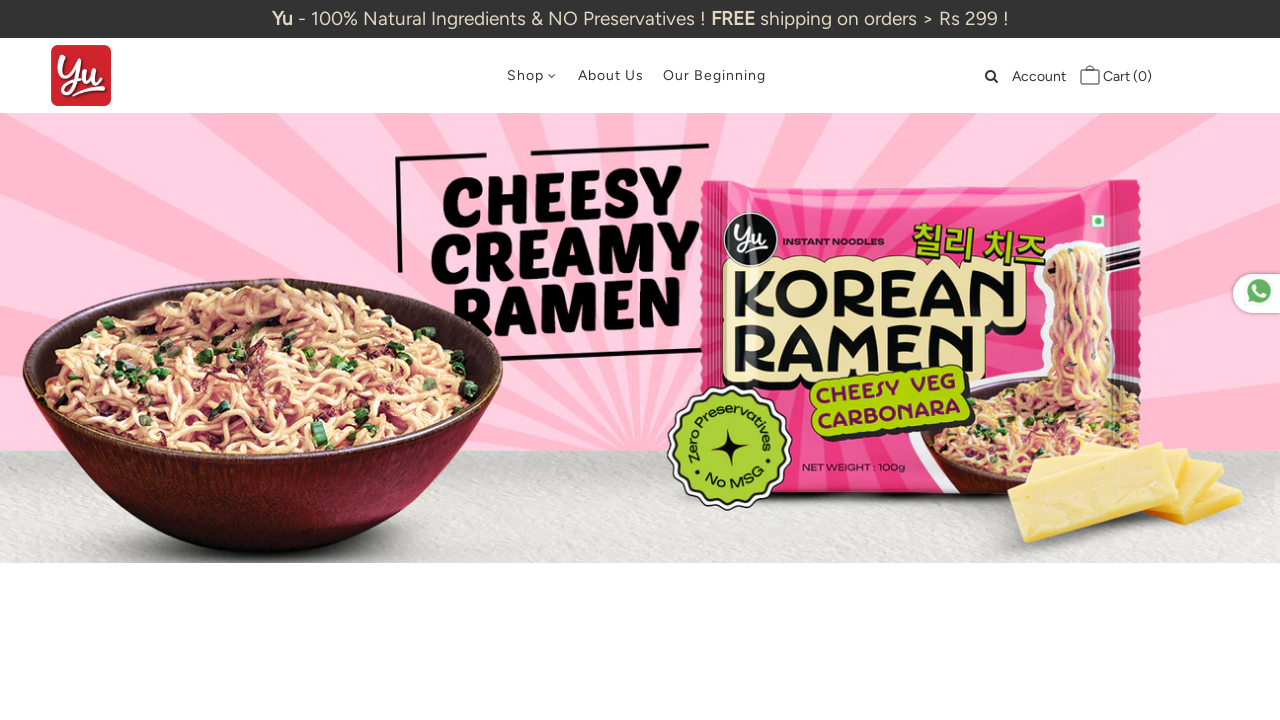

Hovered over Shop menu tab at (525, 76) on (//a[@class='header__nav__link dlink first-level js-open-dropdown-on-key'])[1]
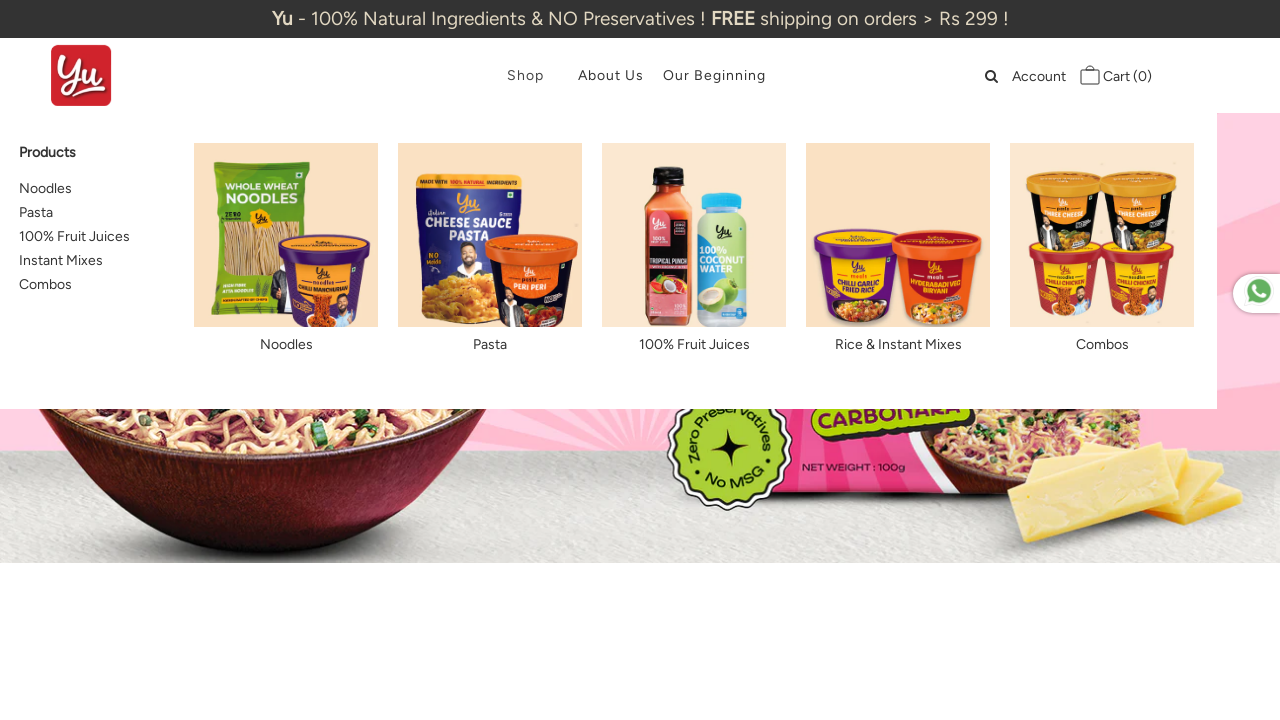

Clicked on collection link: (//a[@href='/collections/pasta'])[2] at (84, 213) on (//a[@href='/collections/pasta'])[2]
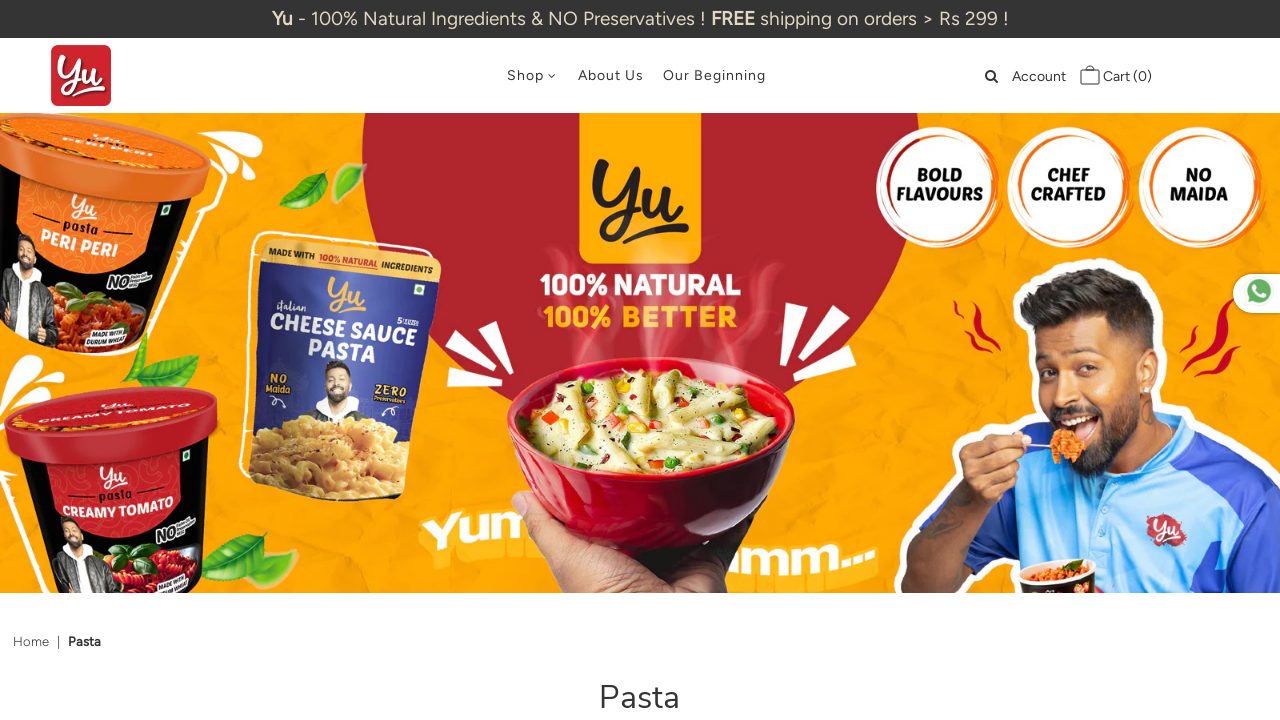

Navigated back to previous page
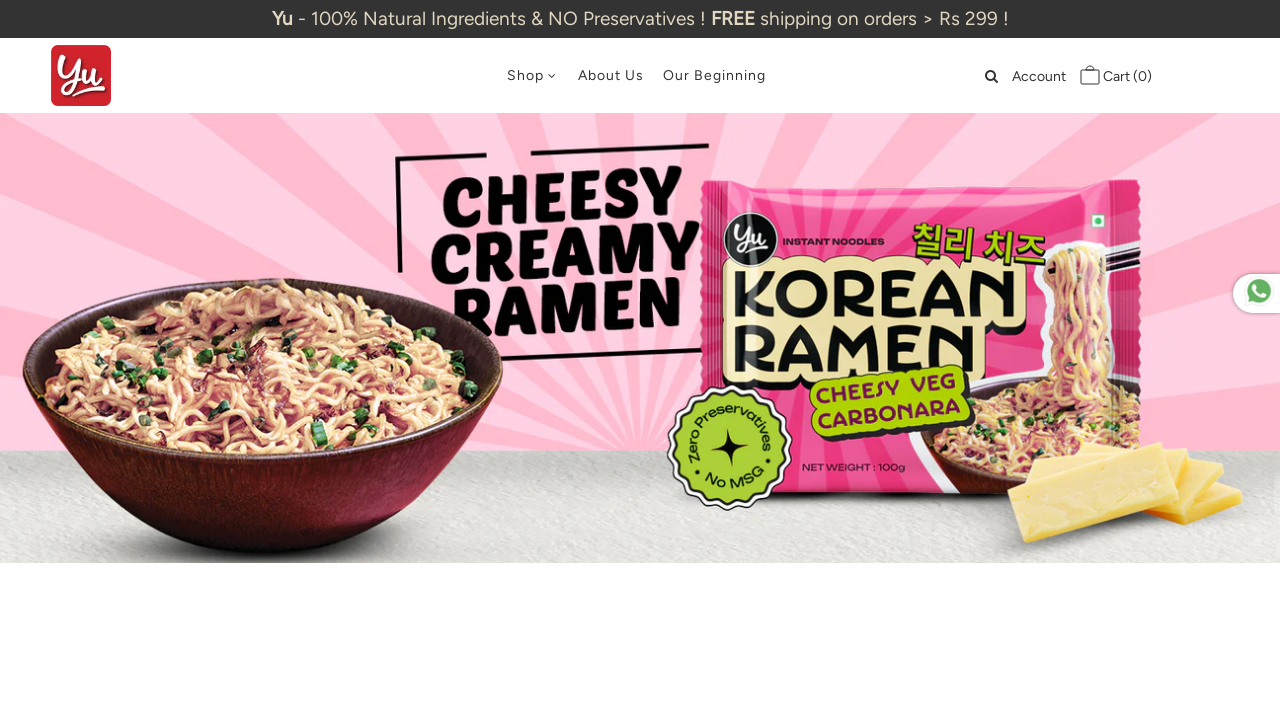

Hovered over Shop menu tab at (525, 76) on (//a[@class='header__nav__link dlink first-level js-open-dropdown-on-key'])[1]
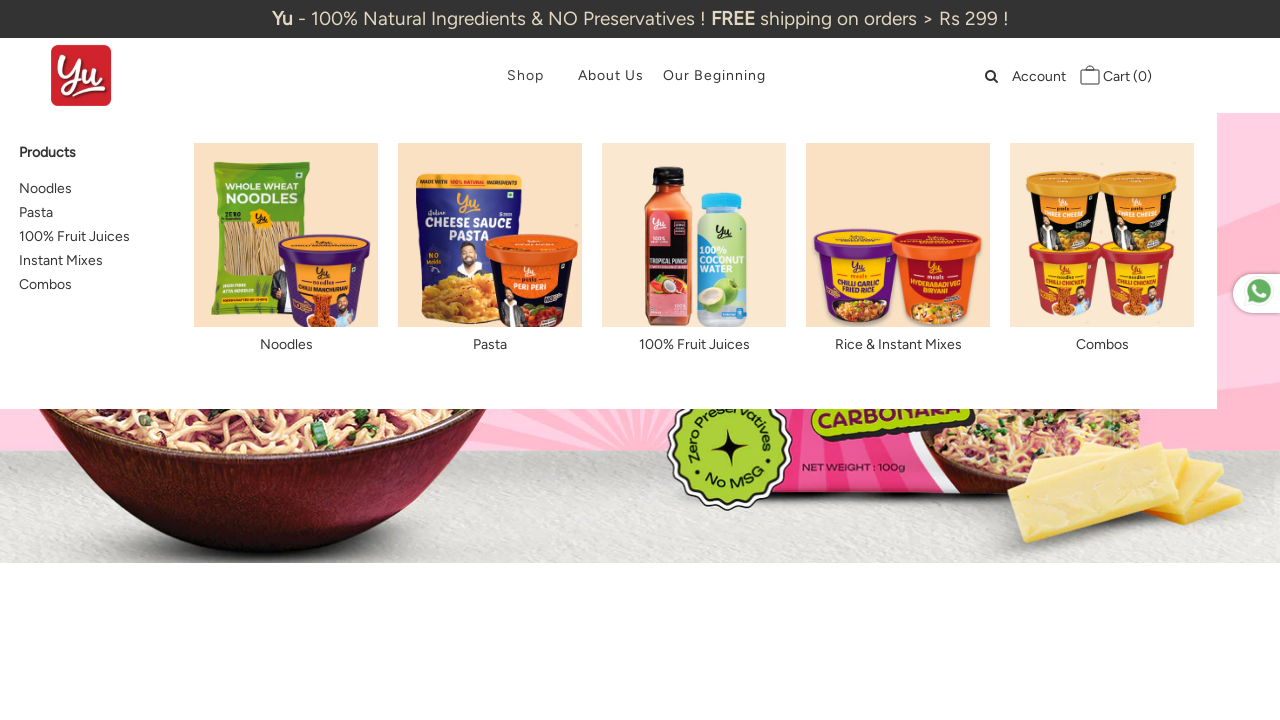

Clicked on collection link: (//a[@href='/collections/beverages'])[2] at (84, 237) on (//a[@href='/collections/beverages'])[2]
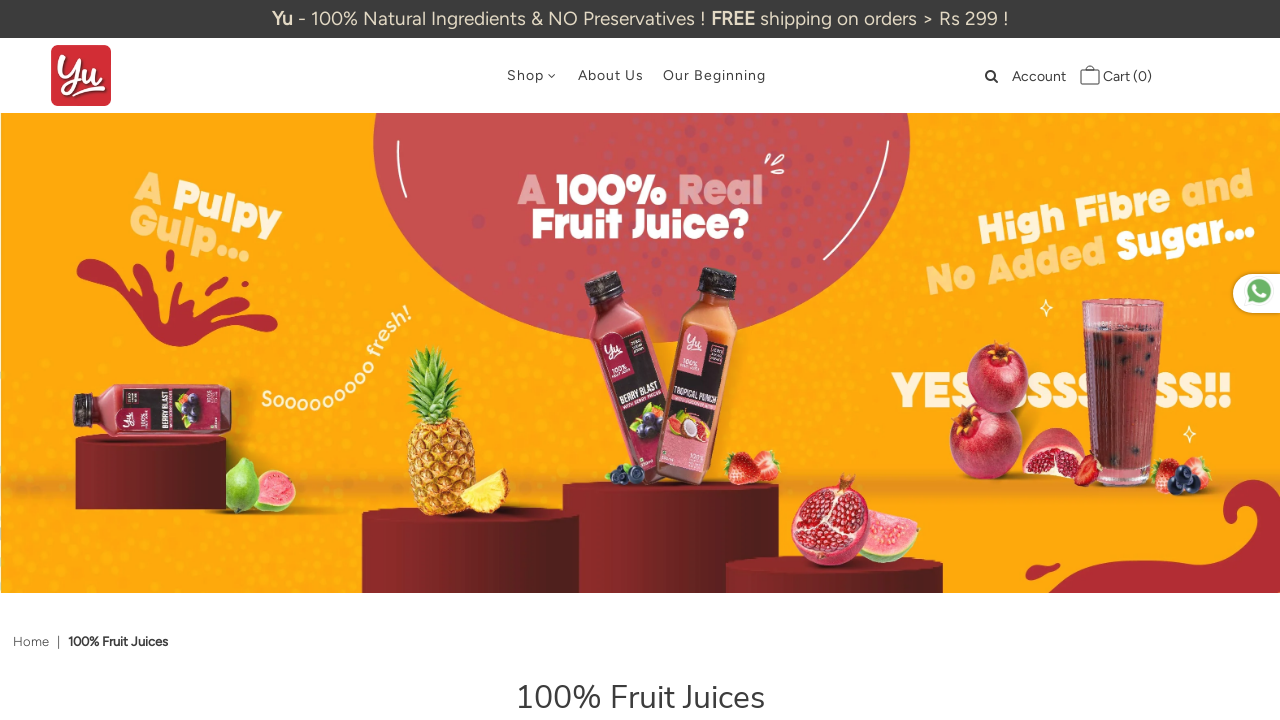

Navigated back to previous page
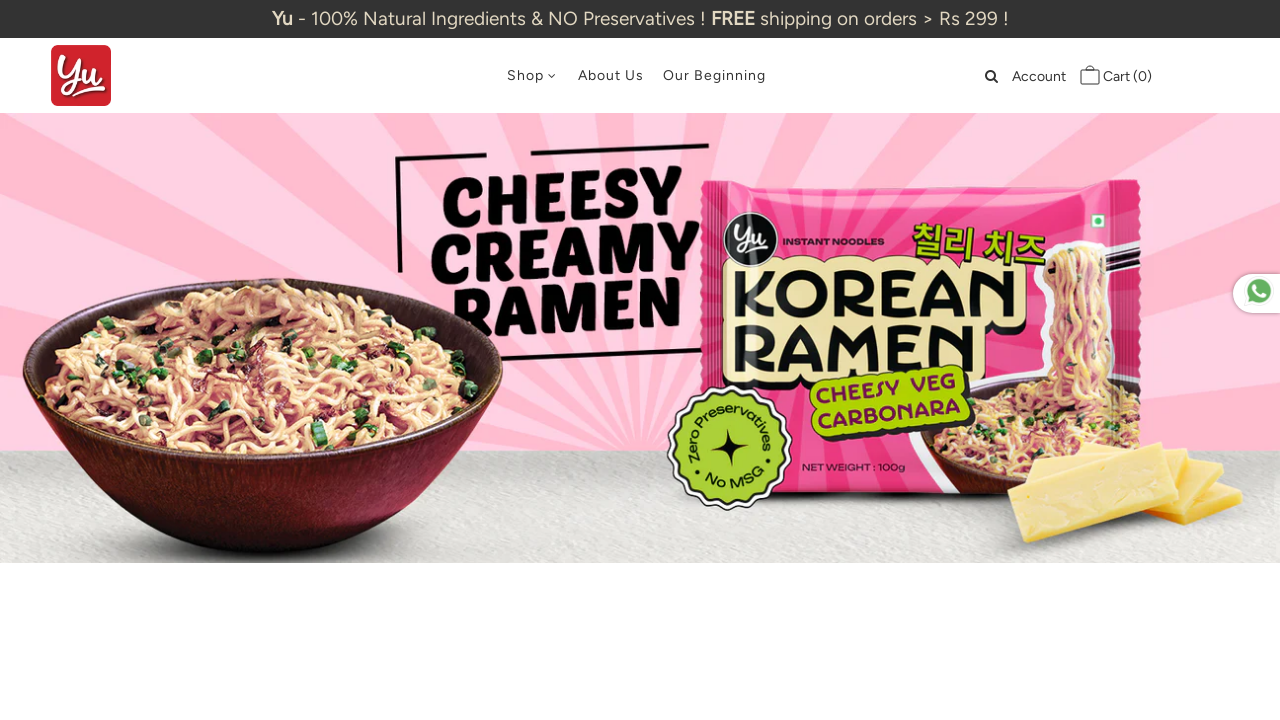

Hovered over Shop menu tab at (525, 76) on (//a[@class='header__nav__link dlink first-level js-open-dropdown-on-key'])[1]
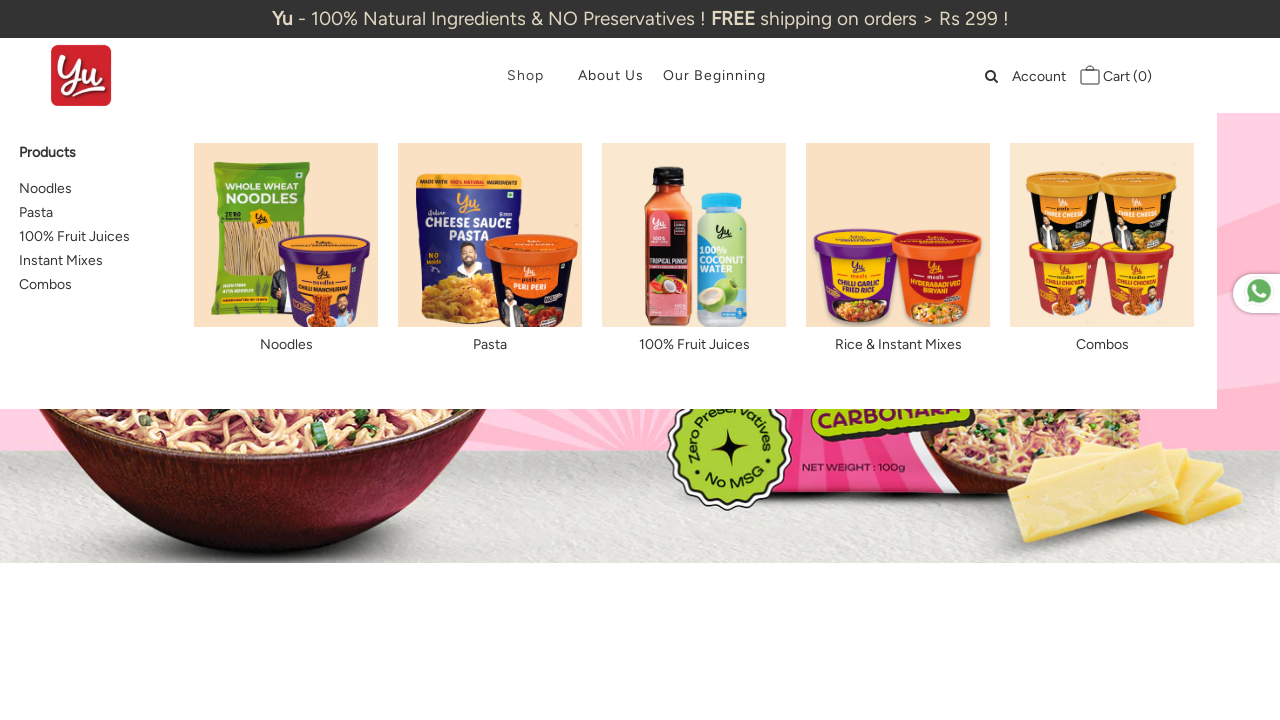

Clicked on collection link: (//a[@href='/collections/instant-mixes'])[3] at (898, 256) on (//a[@href='/collections/instant-mixes'])[3]
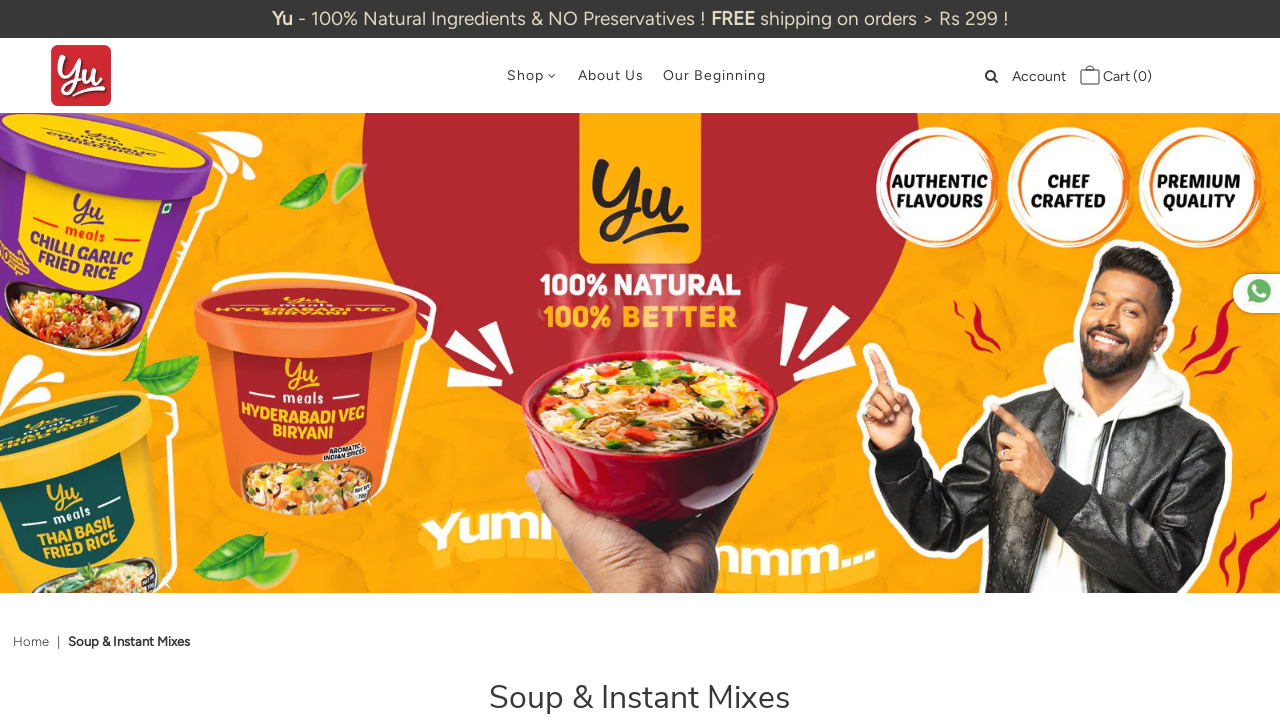

Navigated back to previous page
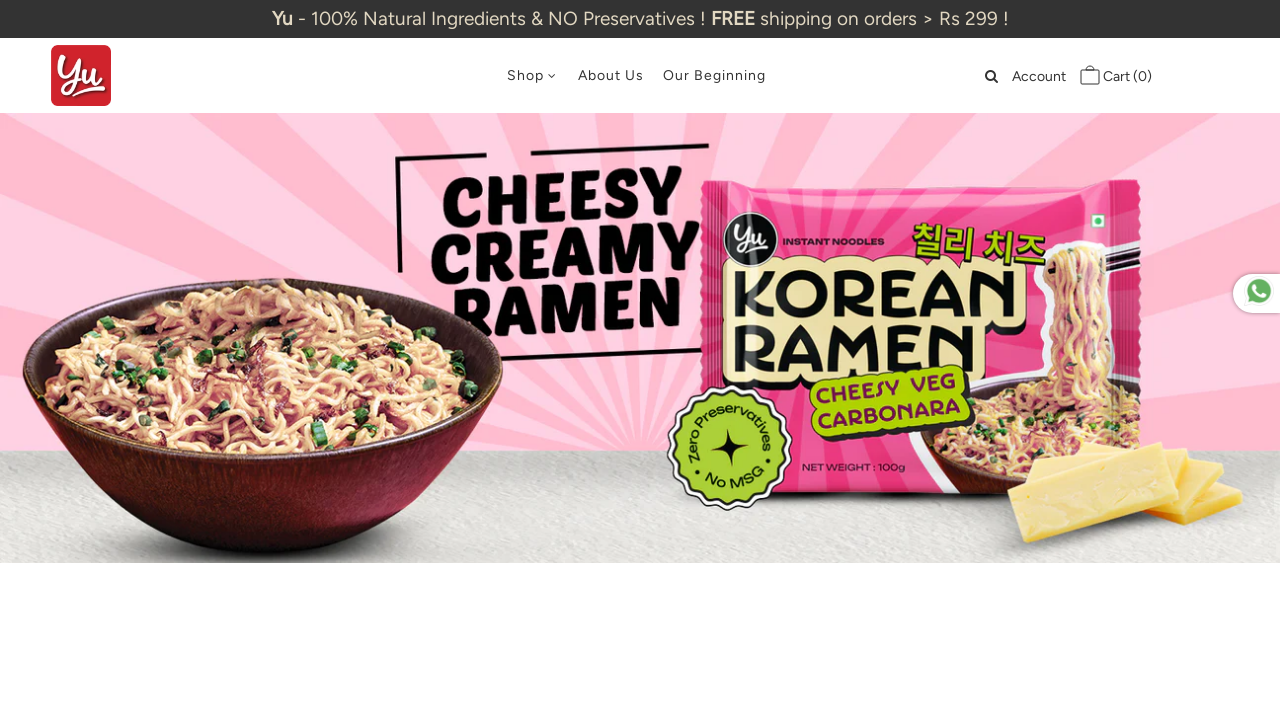

Hovered over Shop menu tab at (525, 76) on (//a[@class='header__nav__link dlink first-level js-open-dropdown-on-key'])[1]
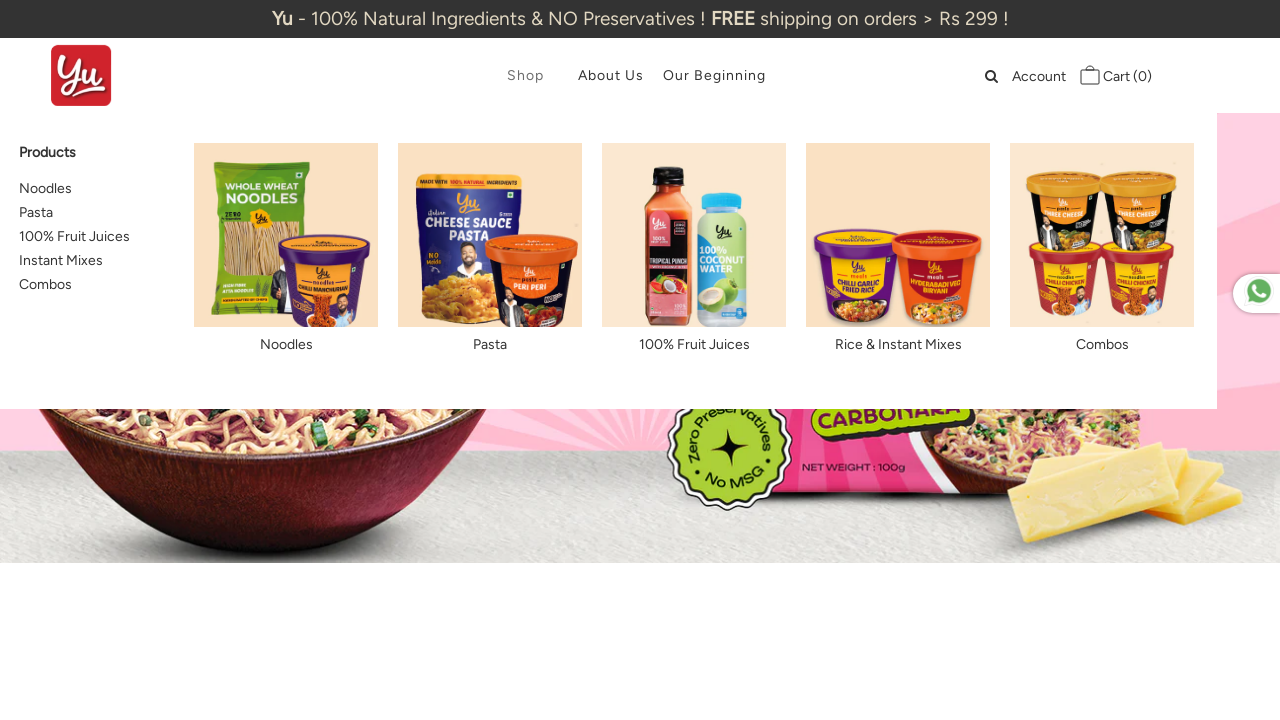

Clicked on collection link: (//a[@href='/collections/combos'])[3] at (1102, 256) on (//a[@href='/collections/combos'])[3]
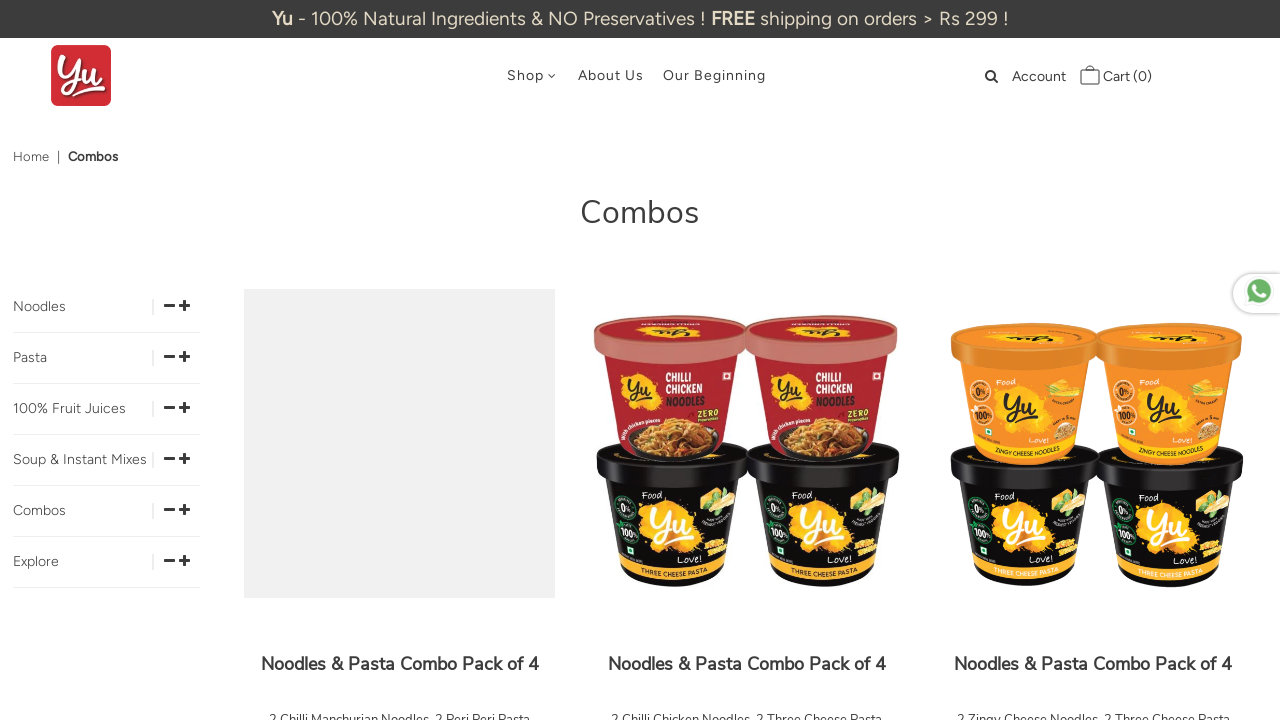

Navigated back to previous page
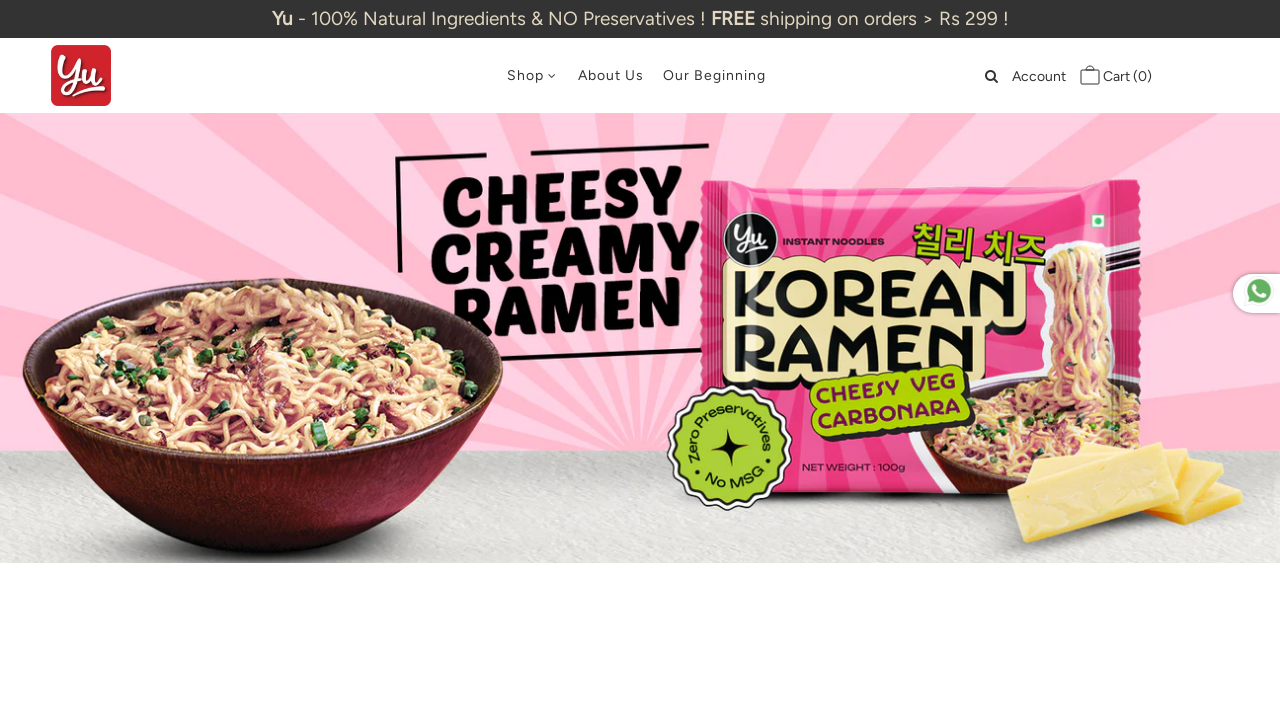

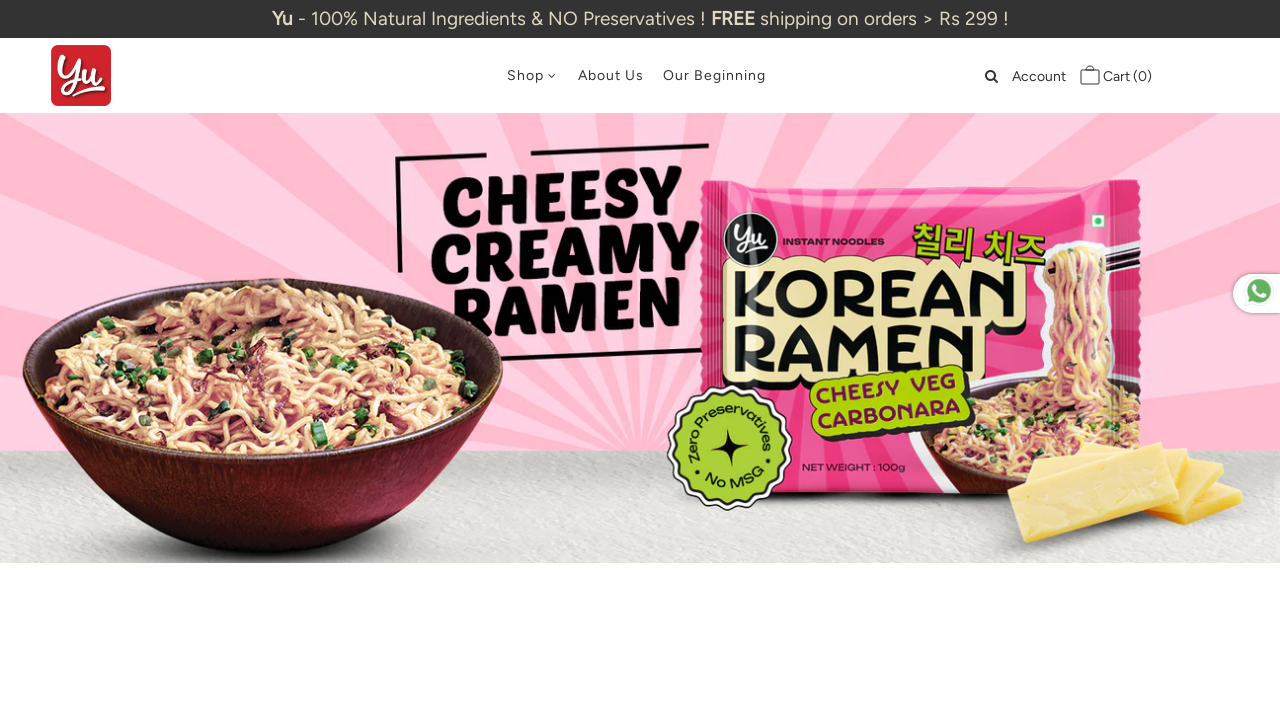